Navigates to a table page and clicks all checkboxes in rows where the gender column equals "male"

Starting URL: https://vins-udemy.s3.amazonaws.com/java/html/java8-stream-table-1.html

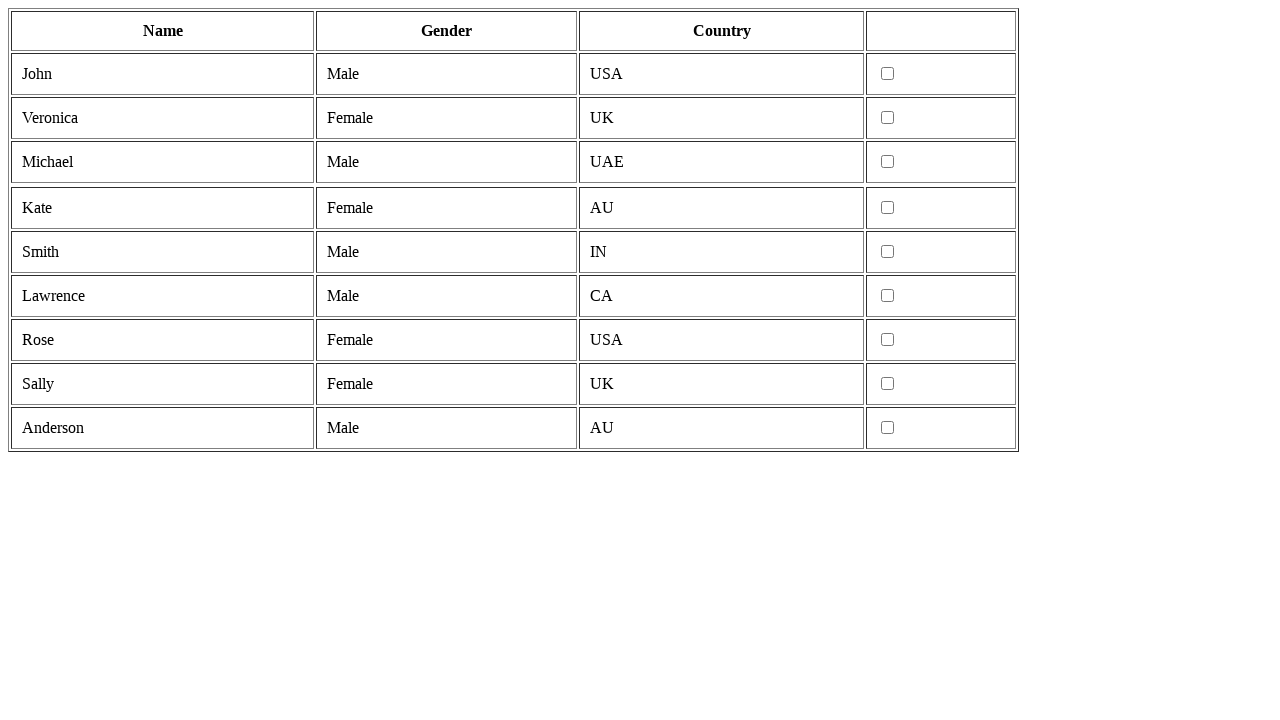

Navigated to table page
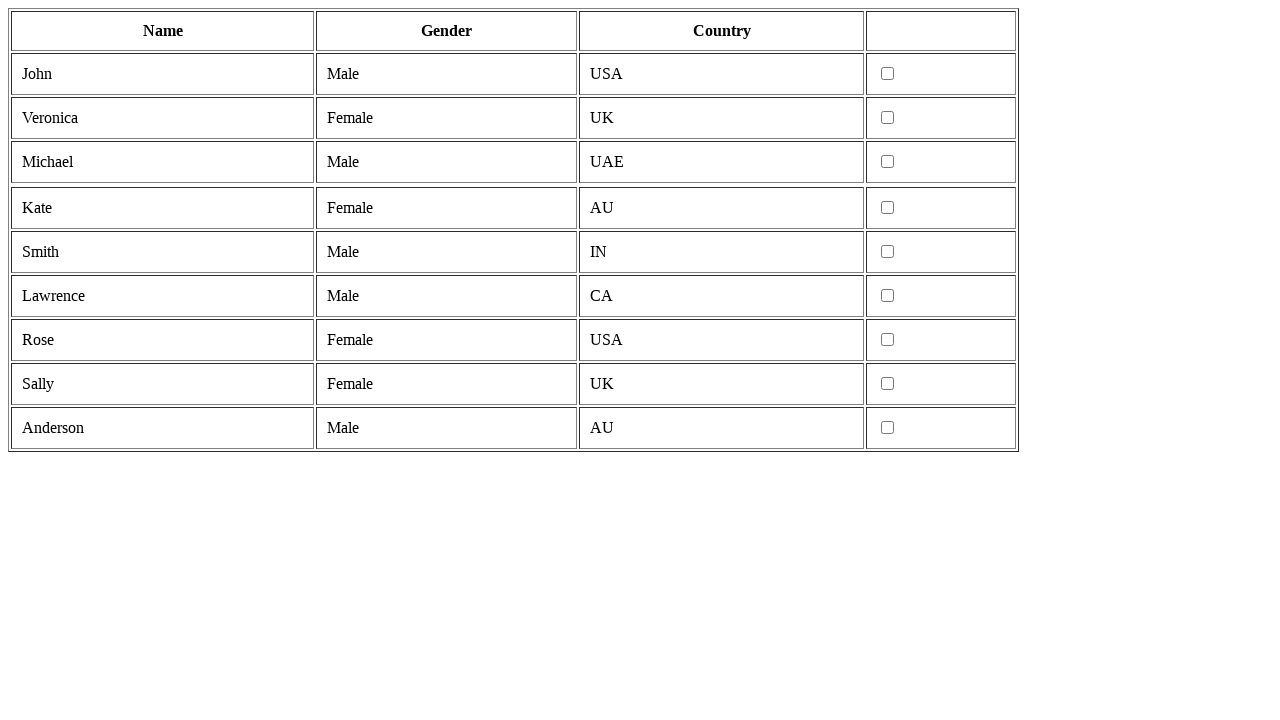

Table rows loaded
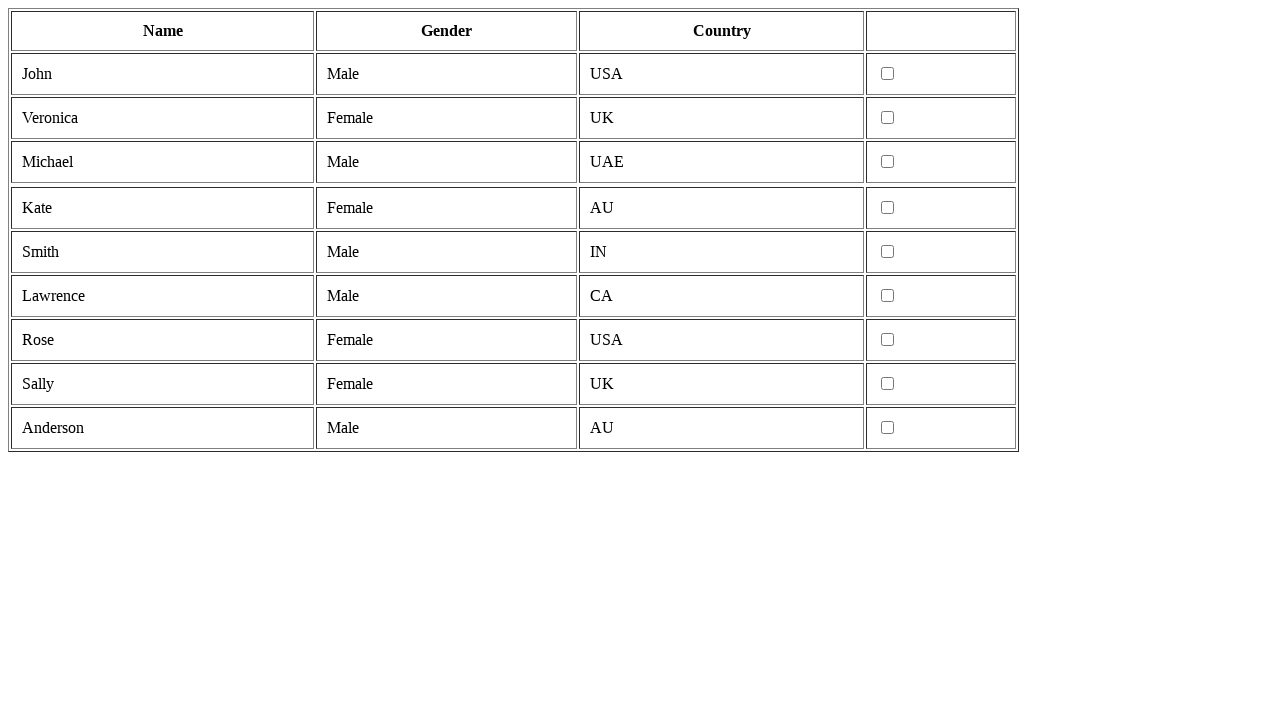

Retrieved all 11 table rows
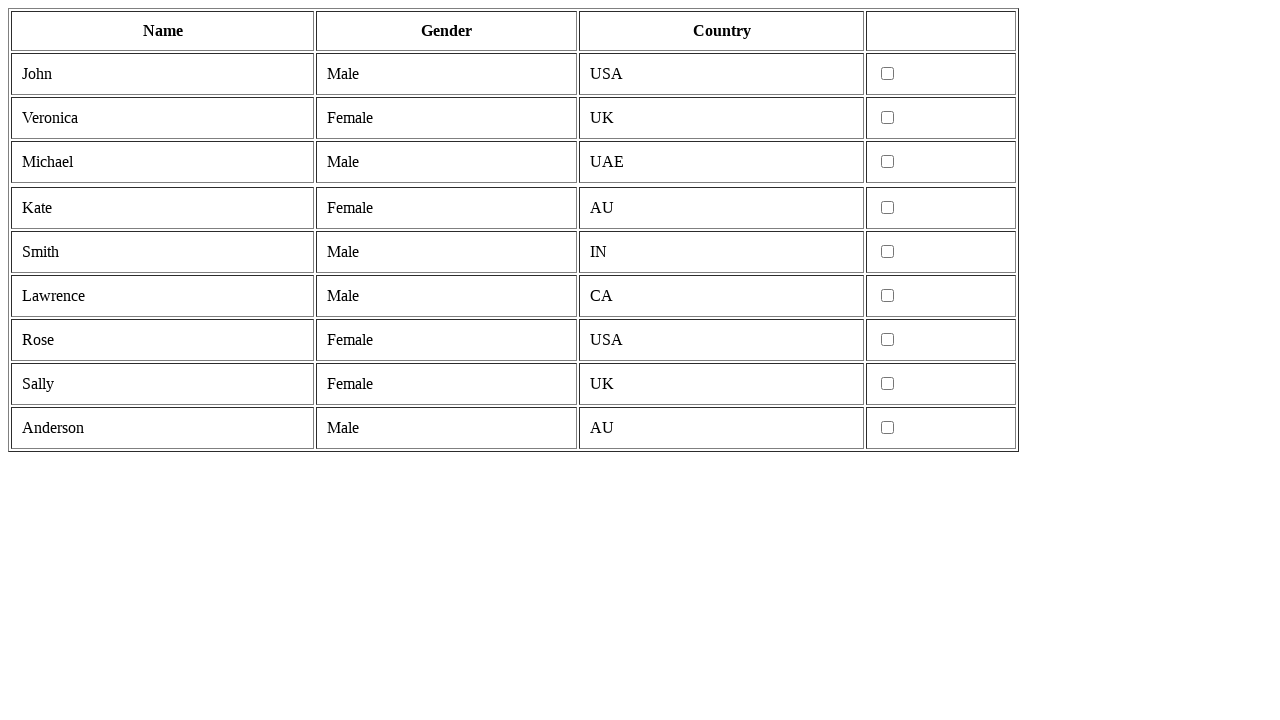

Clicked checkbox for male row at (888, 74) on table tr >> nth=1 >> td >> nth=3 >> input
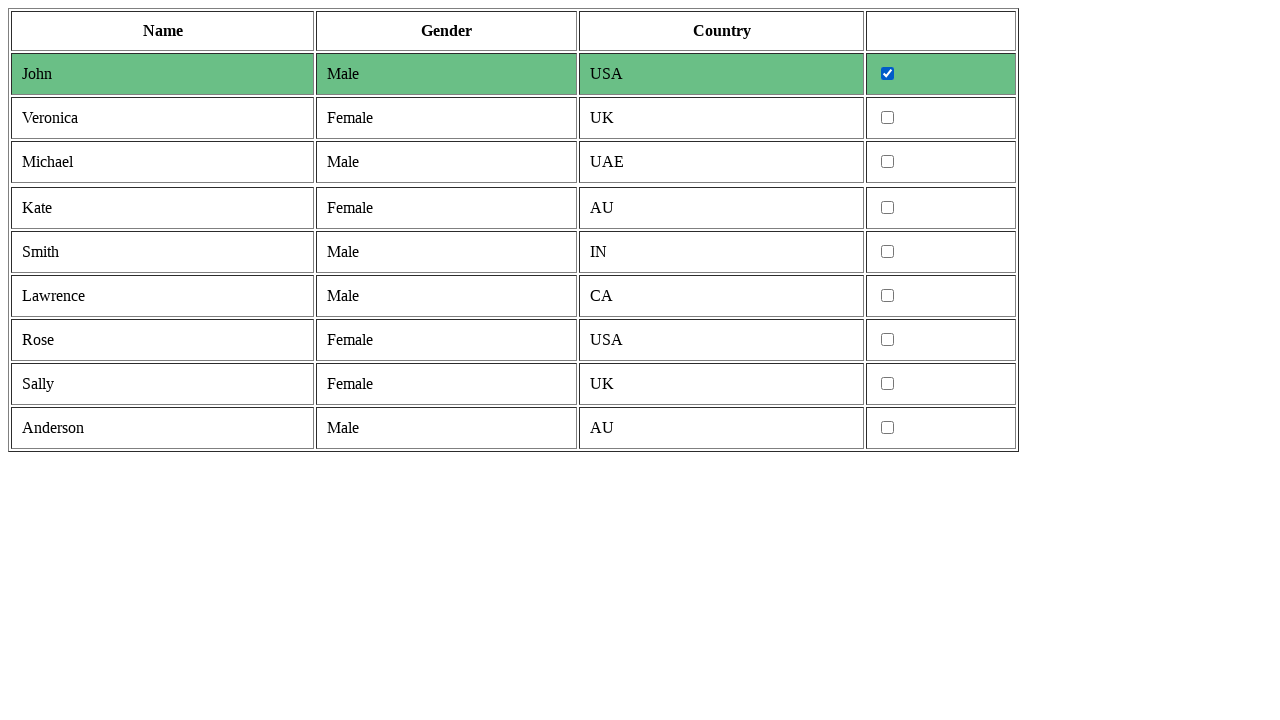

Clicked checkbox for male row at (888, 162) on table tr >> nth=3 >> td >> nth=3 >> input
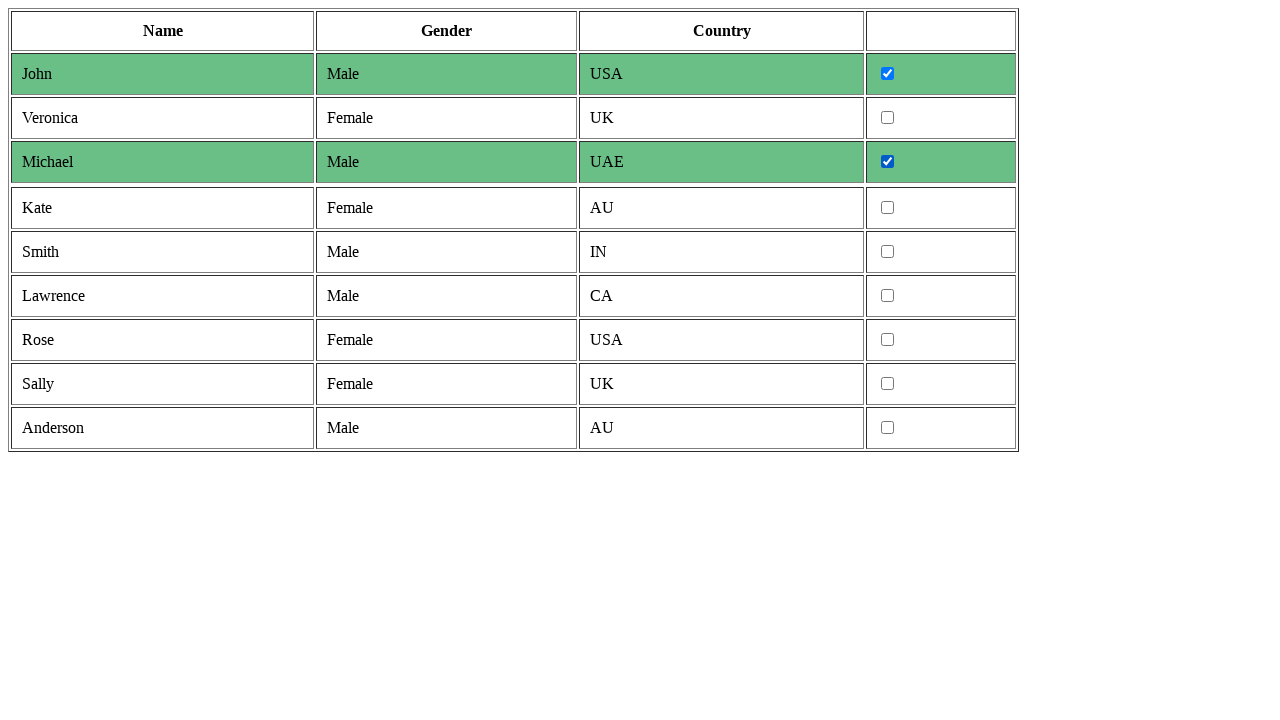

Clicked checkbox for male row at (888, 252) on table tr >> nth=6 >> td >> nth=3 >> input
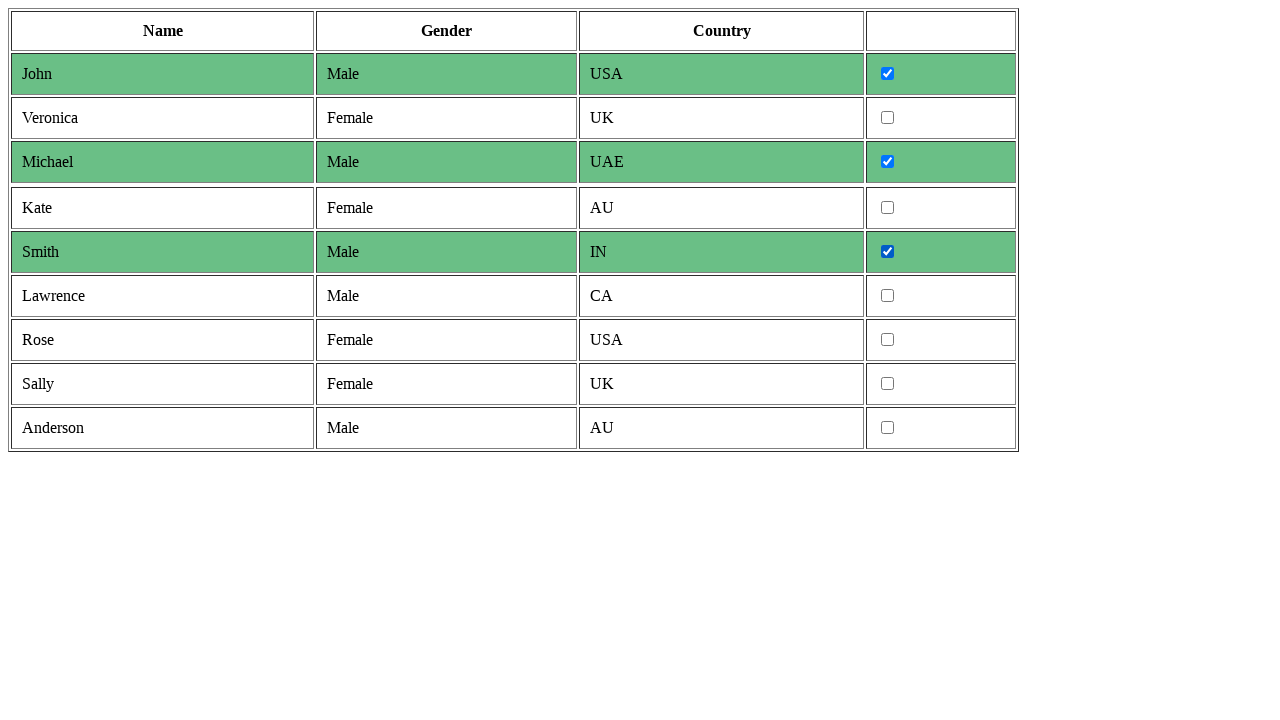

Clicked checkbox for male row at (888, 296) on table tr >> nth=7 >> td >> nth=3 >> input
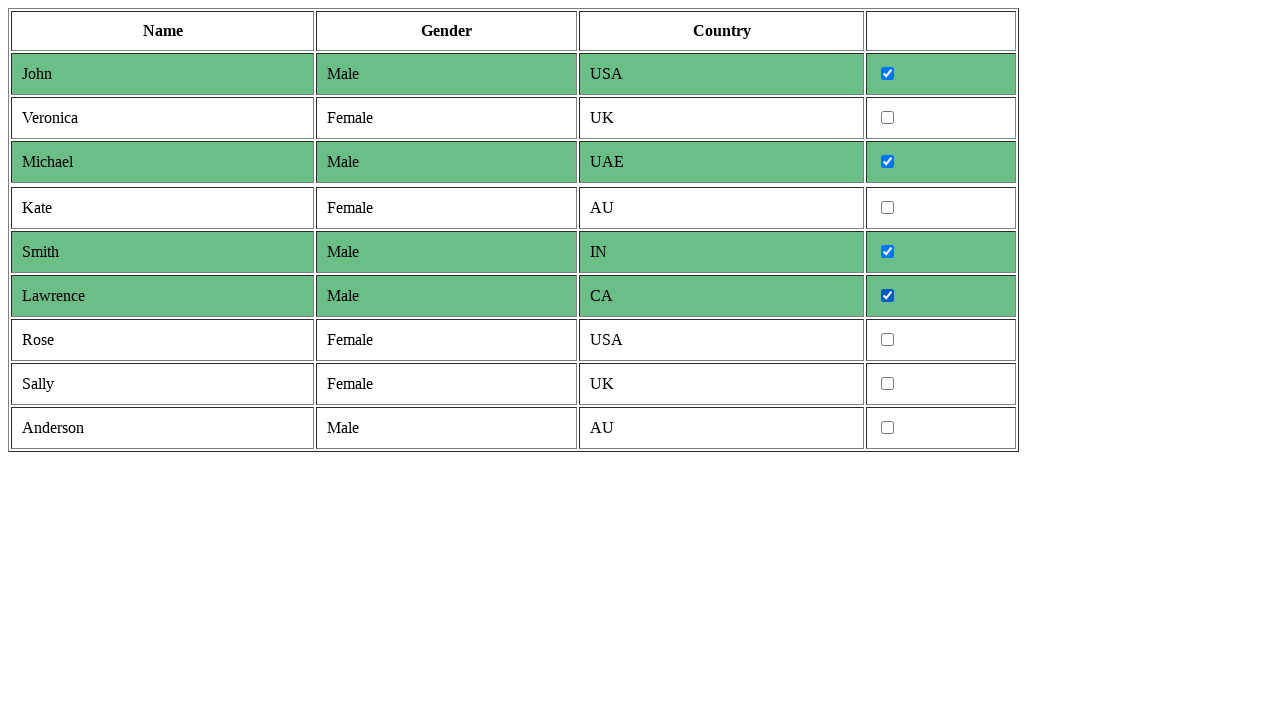

Clicked checkbox for male row at (888, 428) on table tr >> nth=10 >> td >> nth=3 >> input
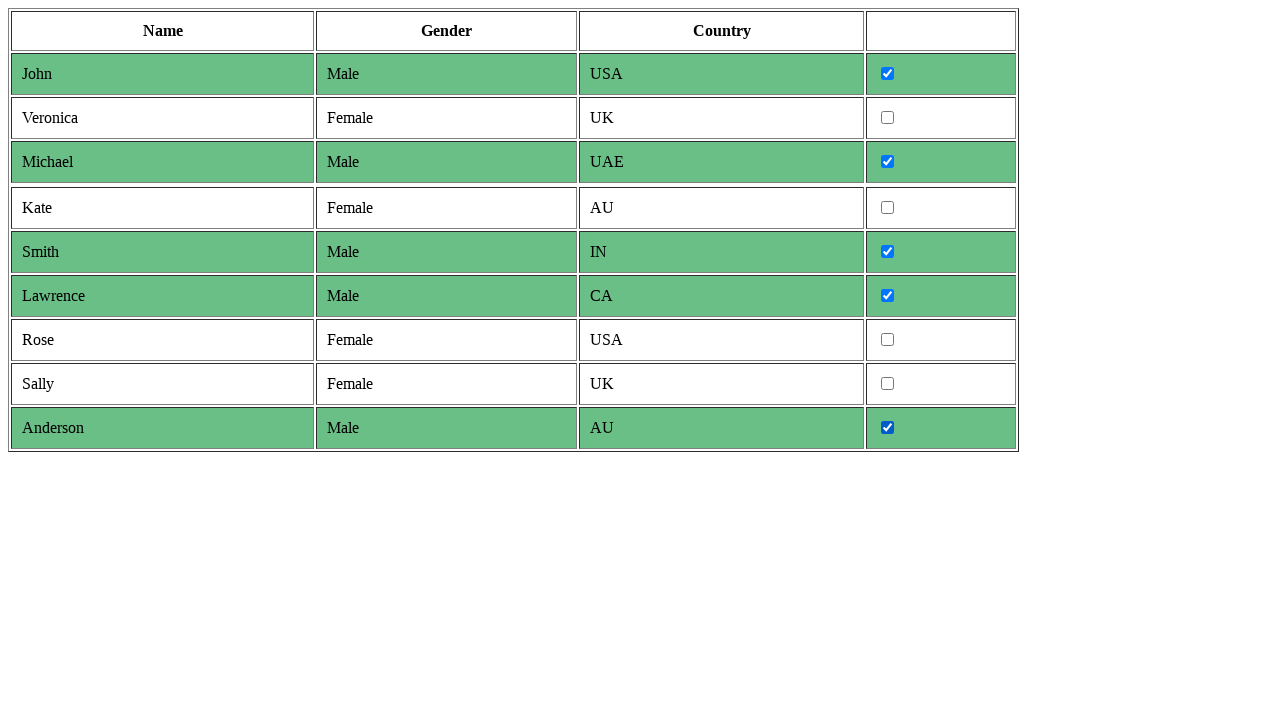

Waited 1 second to observe results
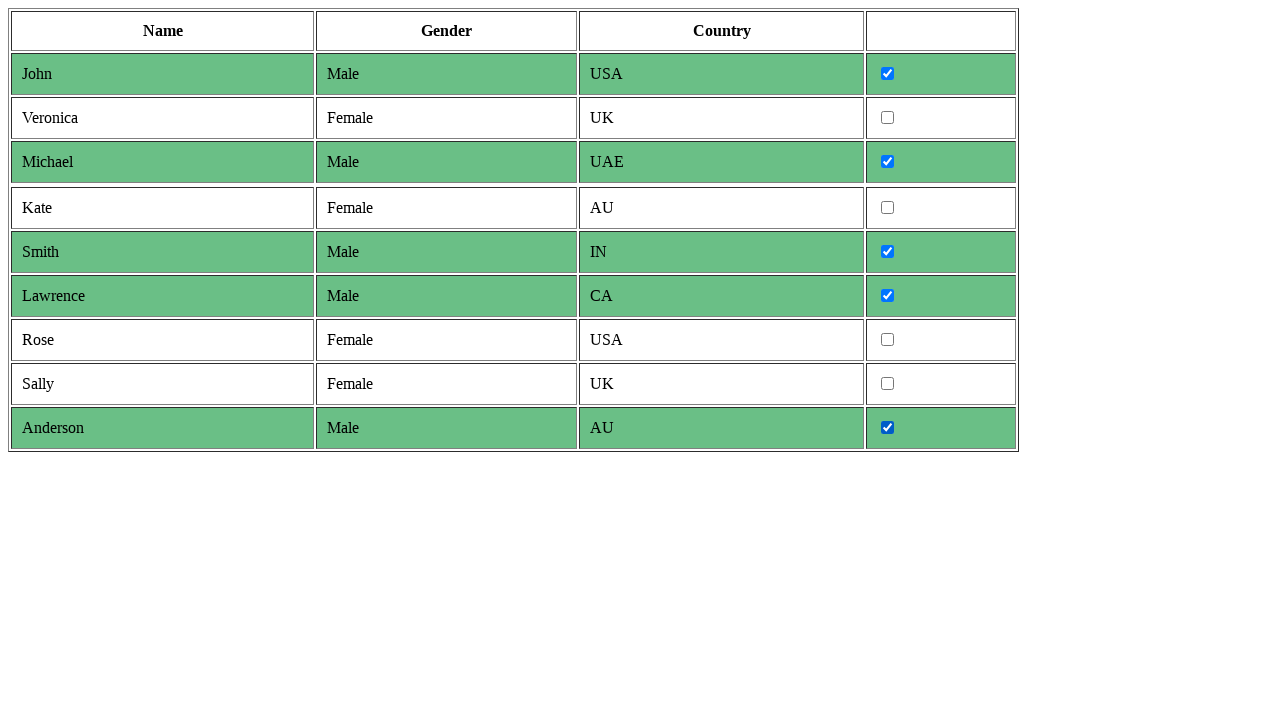

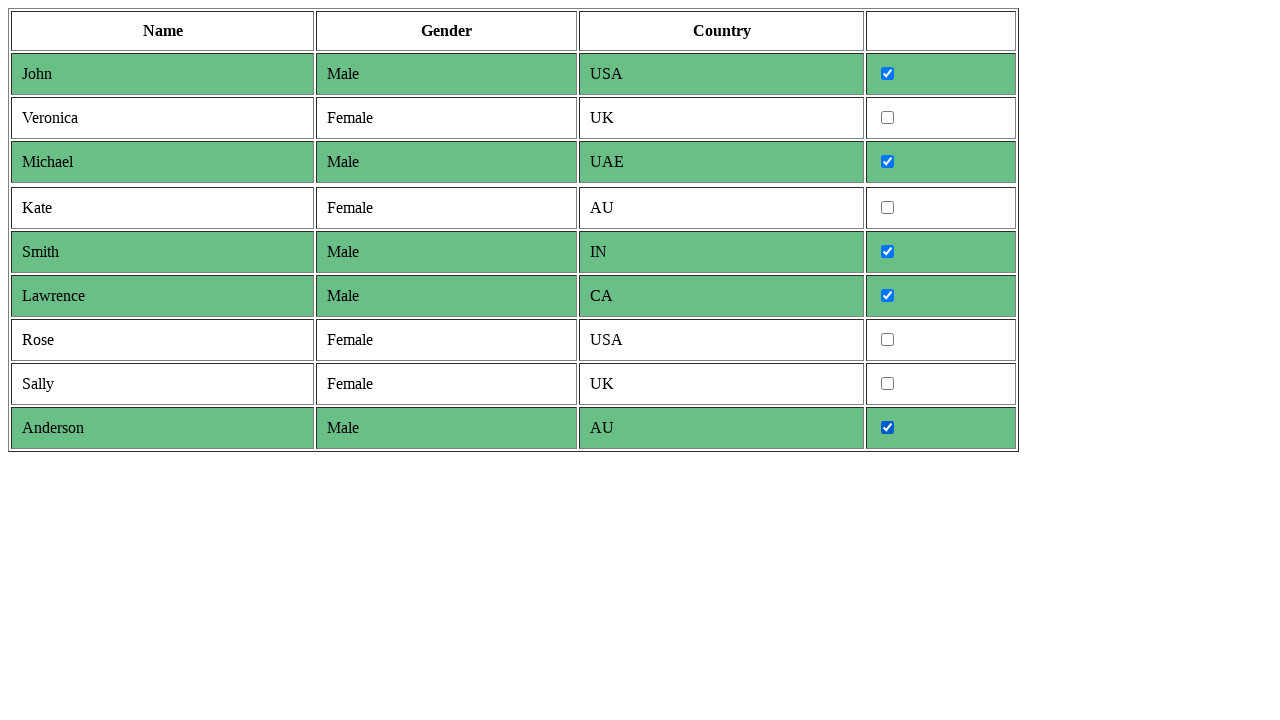